Navigates to a product page, scrolls to the description section, and takes a screenshot of the page

Starting URL: https://www.scrapingcourse.com/ecommerce/product/abominable-hoodie/

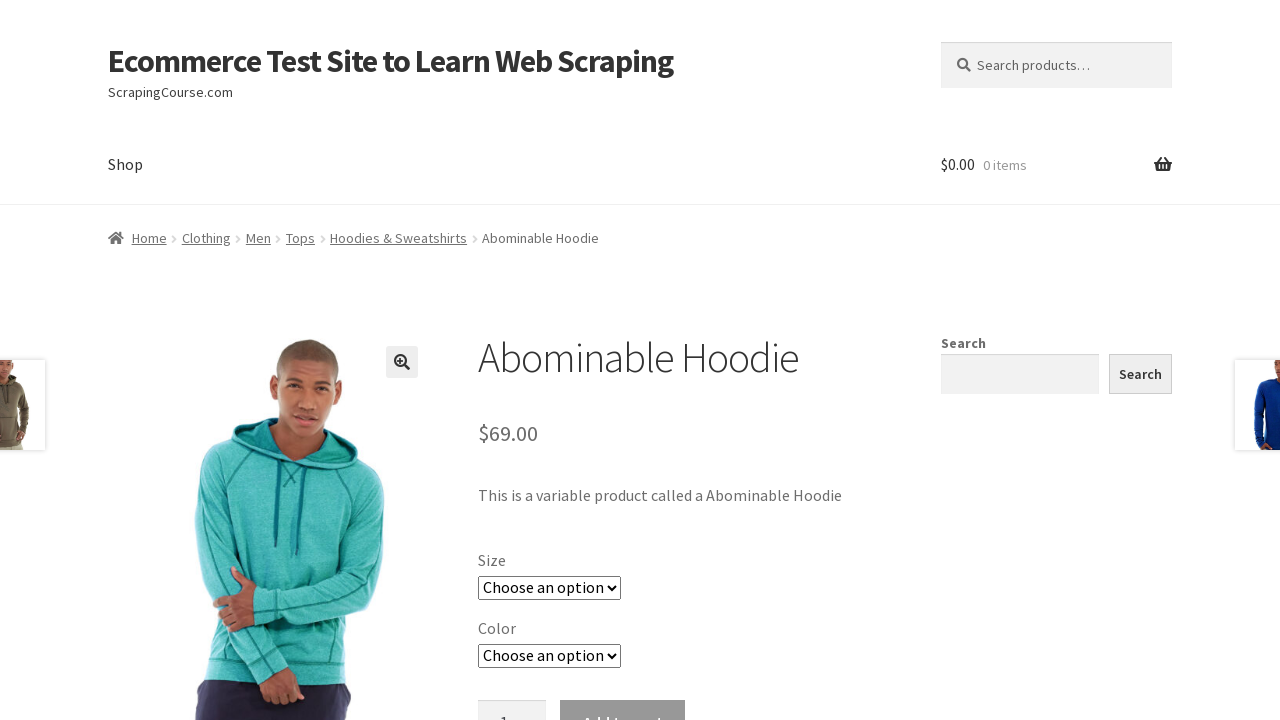

Navigated to abominable hoodie product page
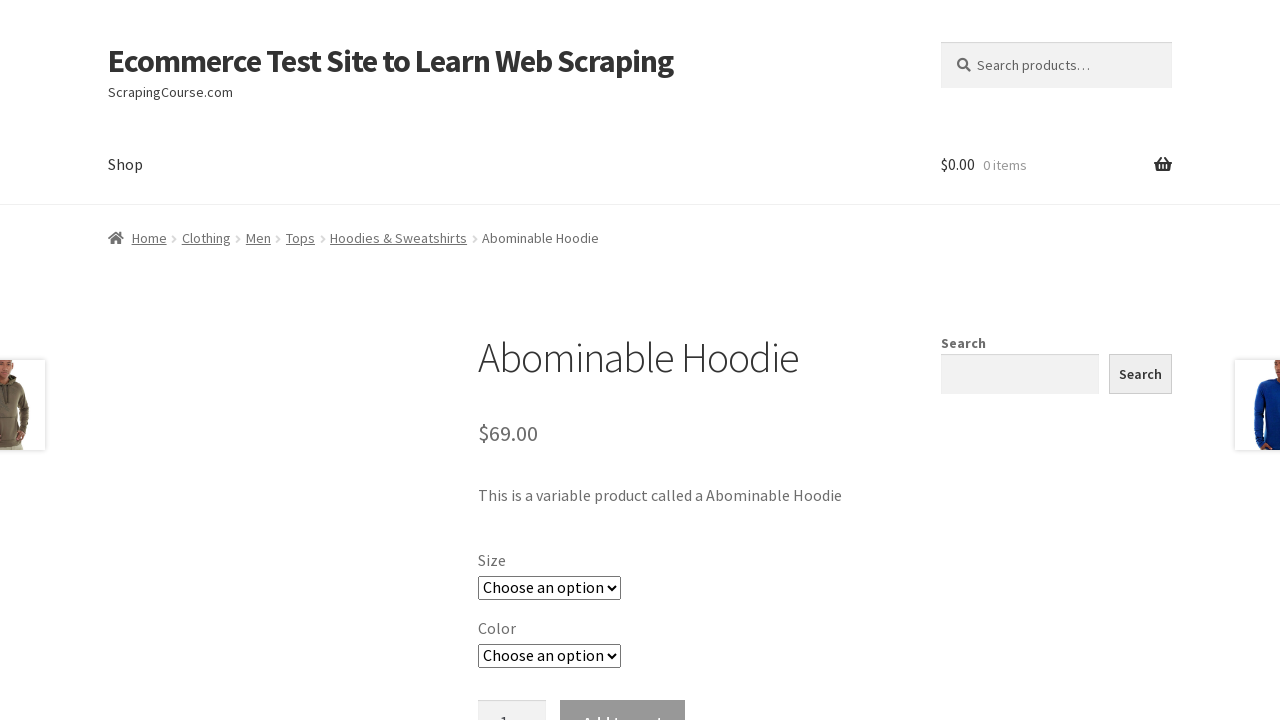

Retrieved page title: Abominable Hoodie – Ecommerce Test Site to Learn Web Scraping
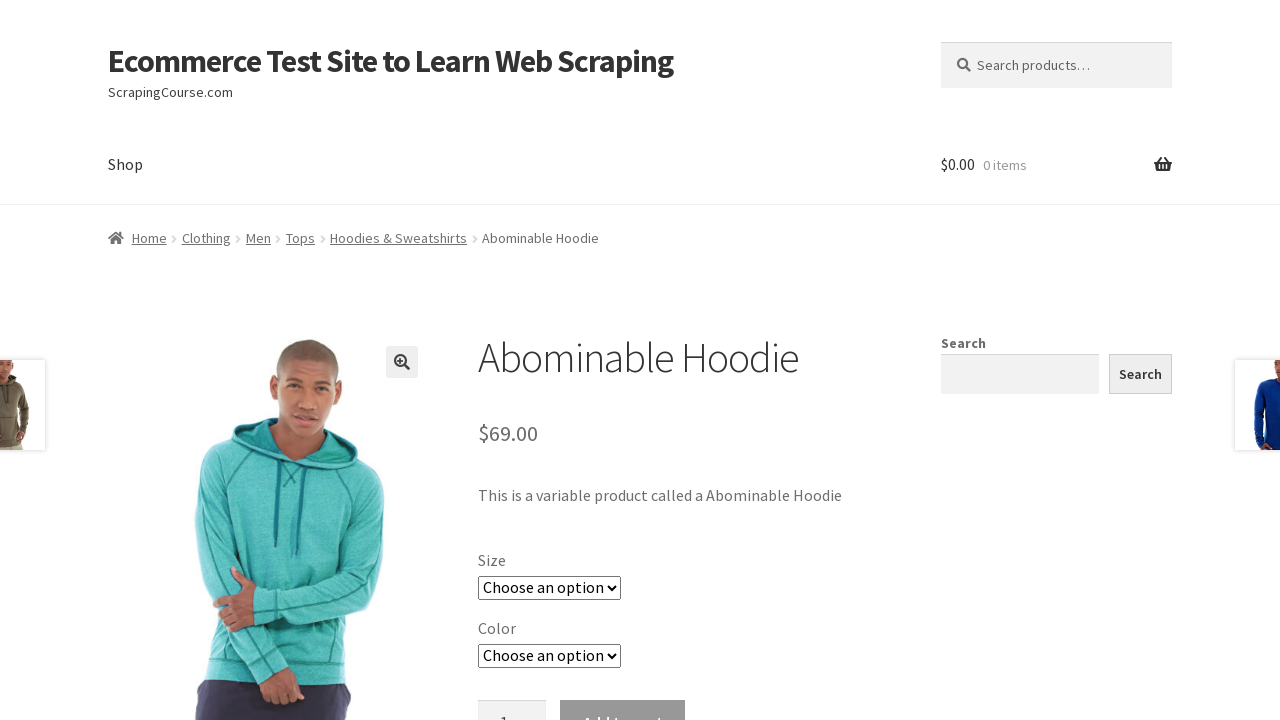

Located description tab element and retrieved its bounding box
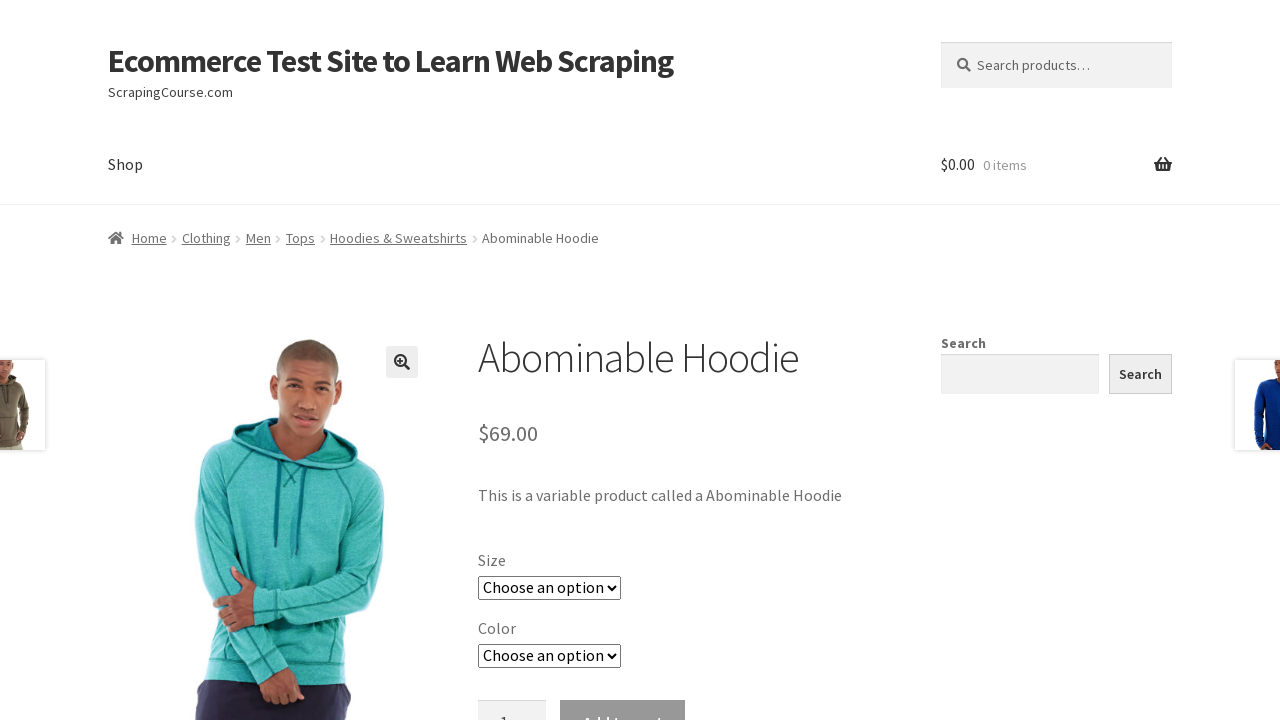

Scrolled to description section with offset
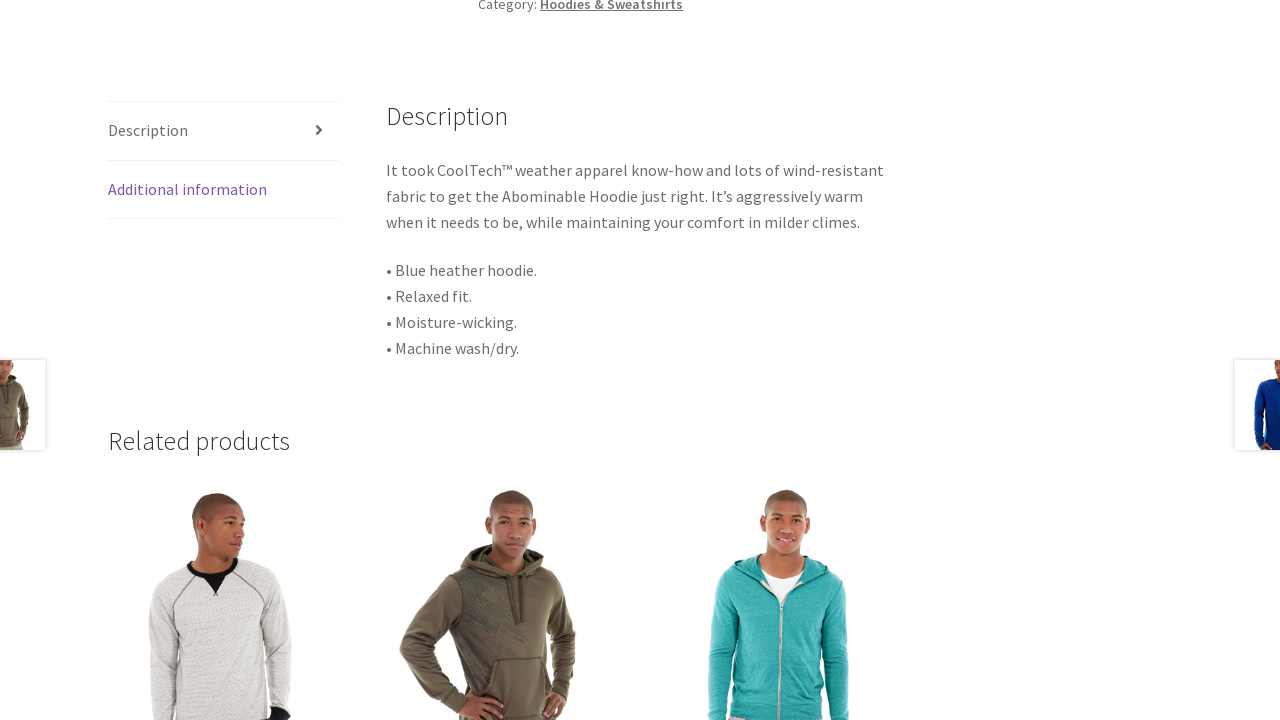

Captured final screenshot of product page showing description section
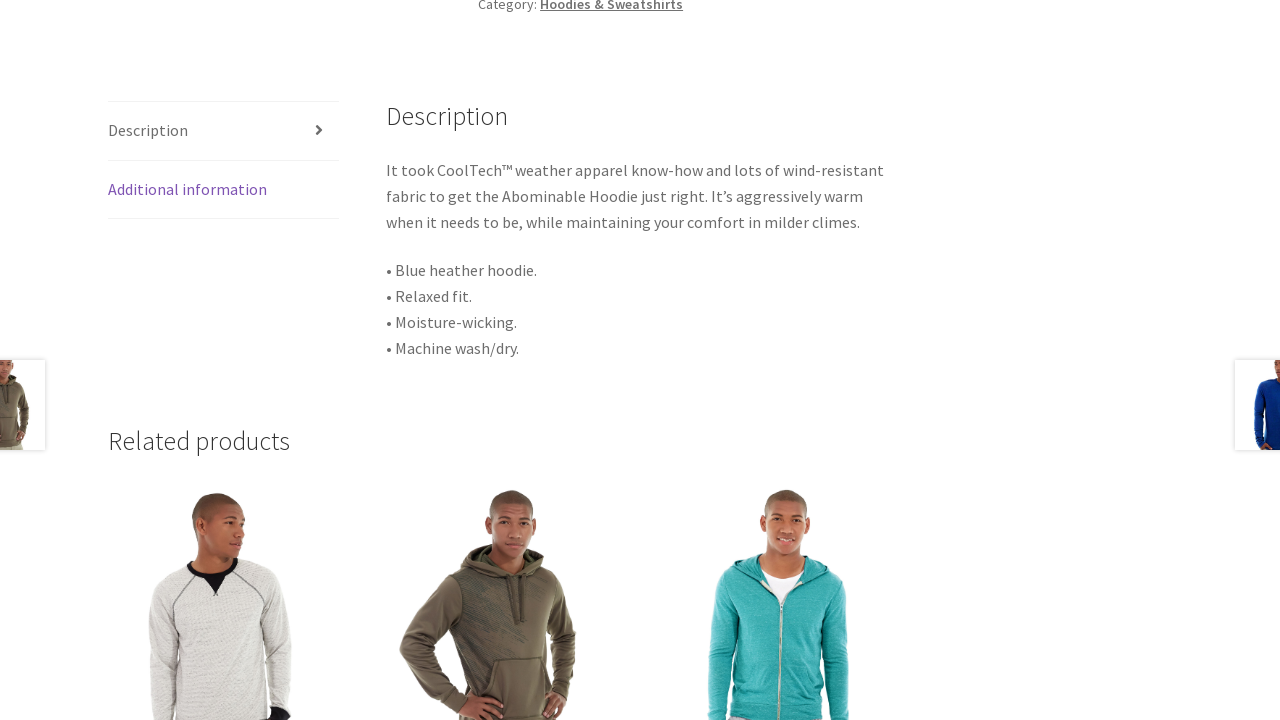

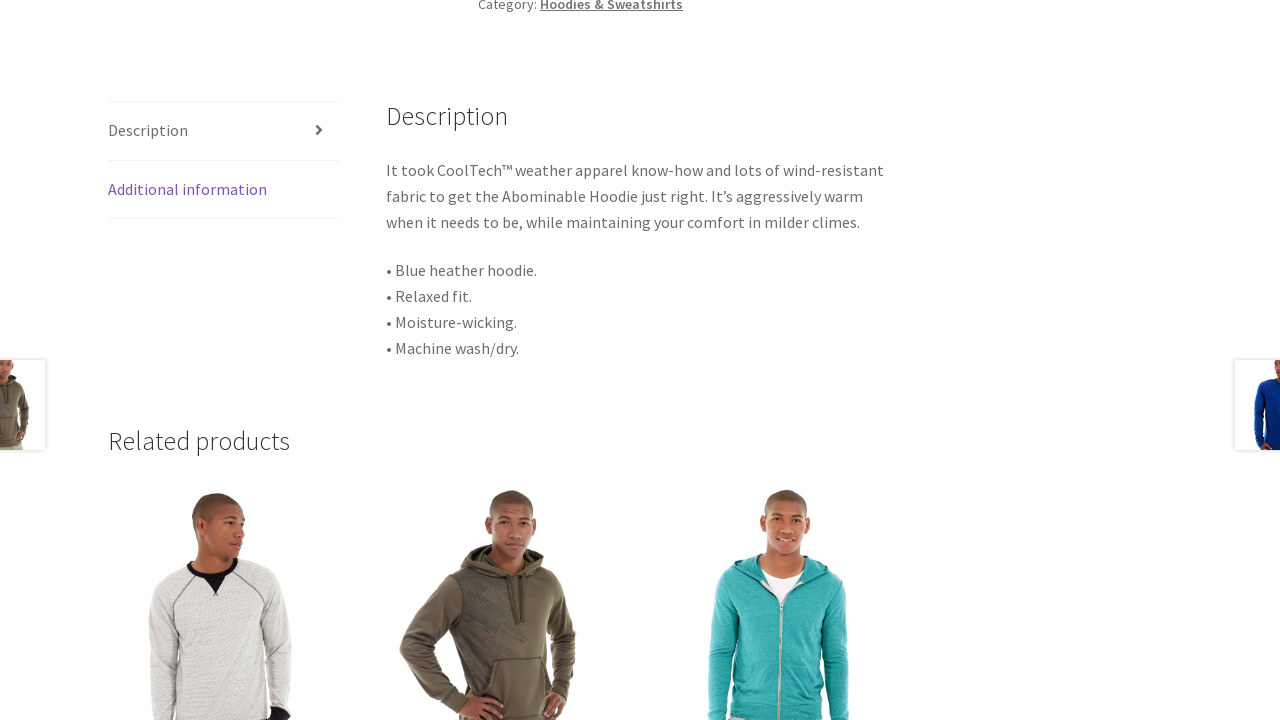